Tests product details verification by checking the heading, description, and price of multiple products on the inventory page

Starting URL: https://www.saucedemo.com/

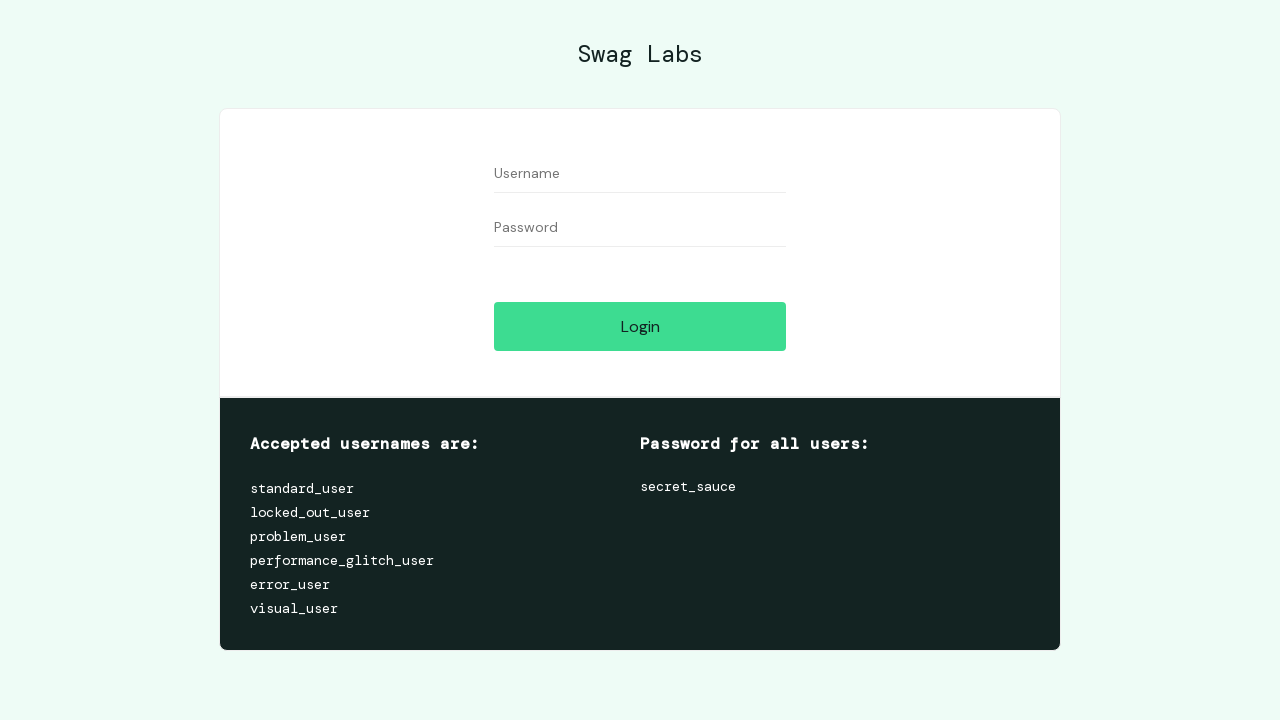

Filled username field with 'standard_user' on #user-name
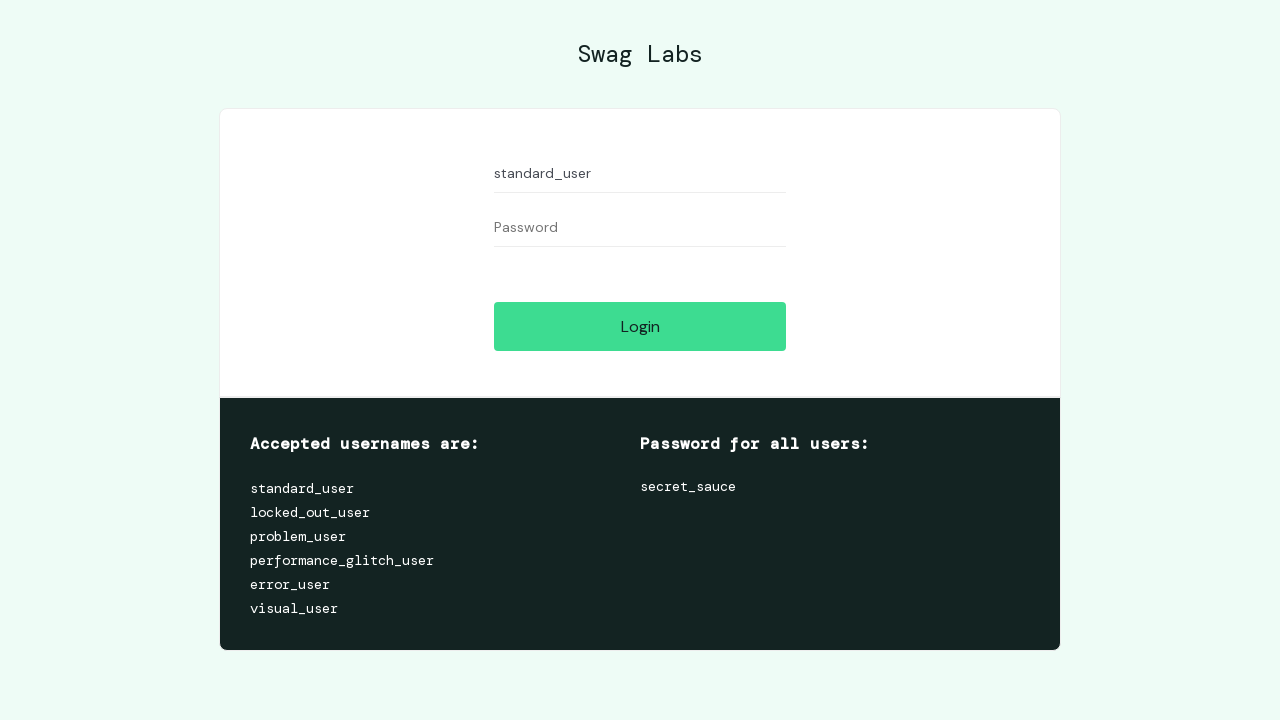

Filled password field with 'secret_sauce' on #password
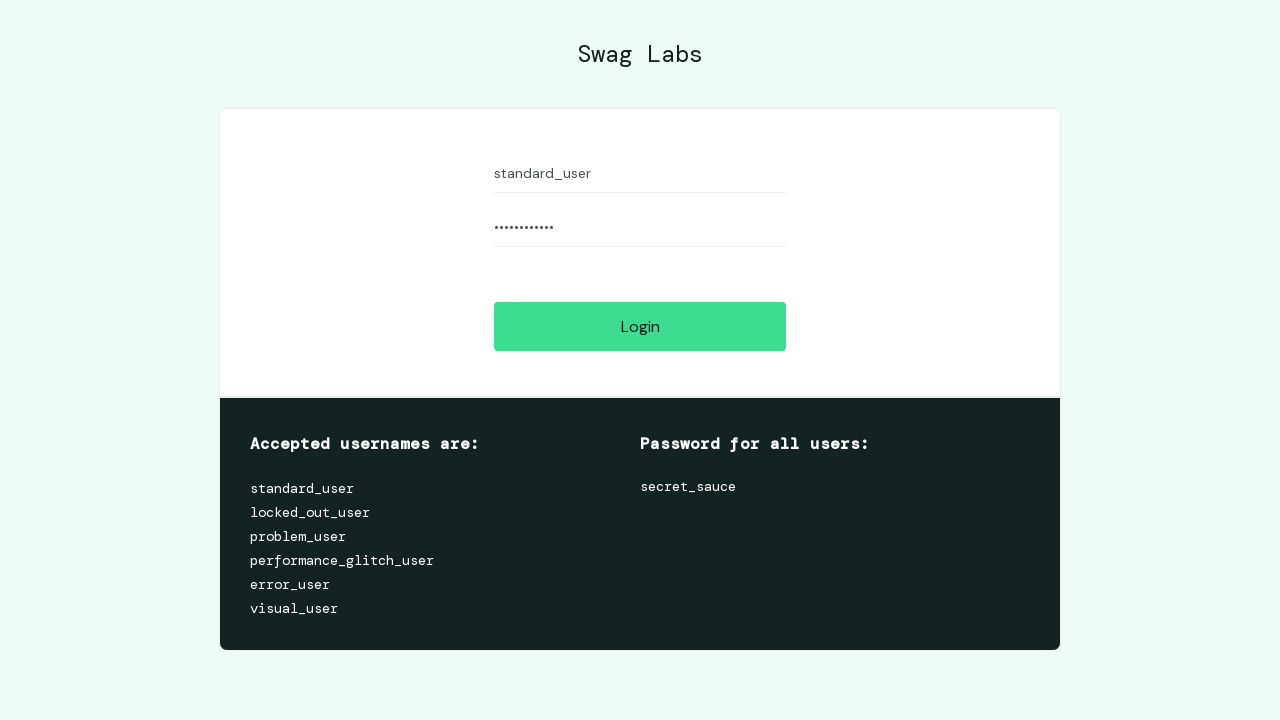

Clicked login button at (640, 326) on #login-button
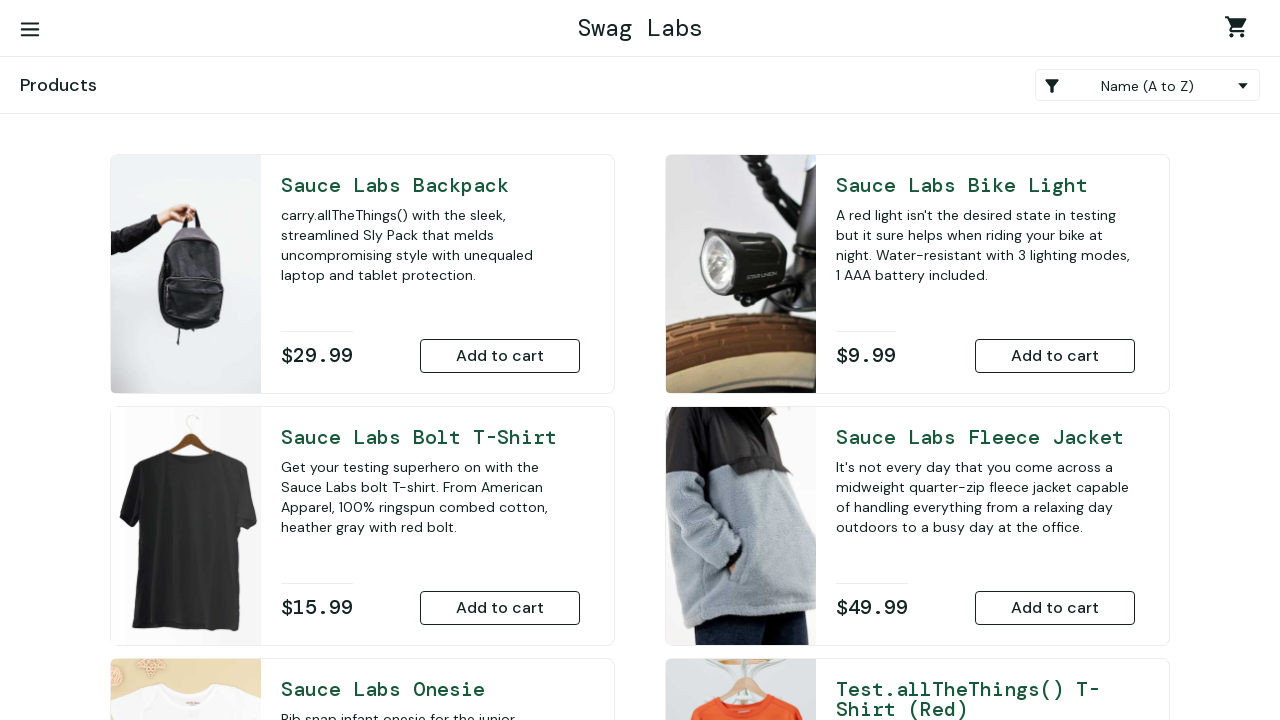

Inventory page loaded with product items visible
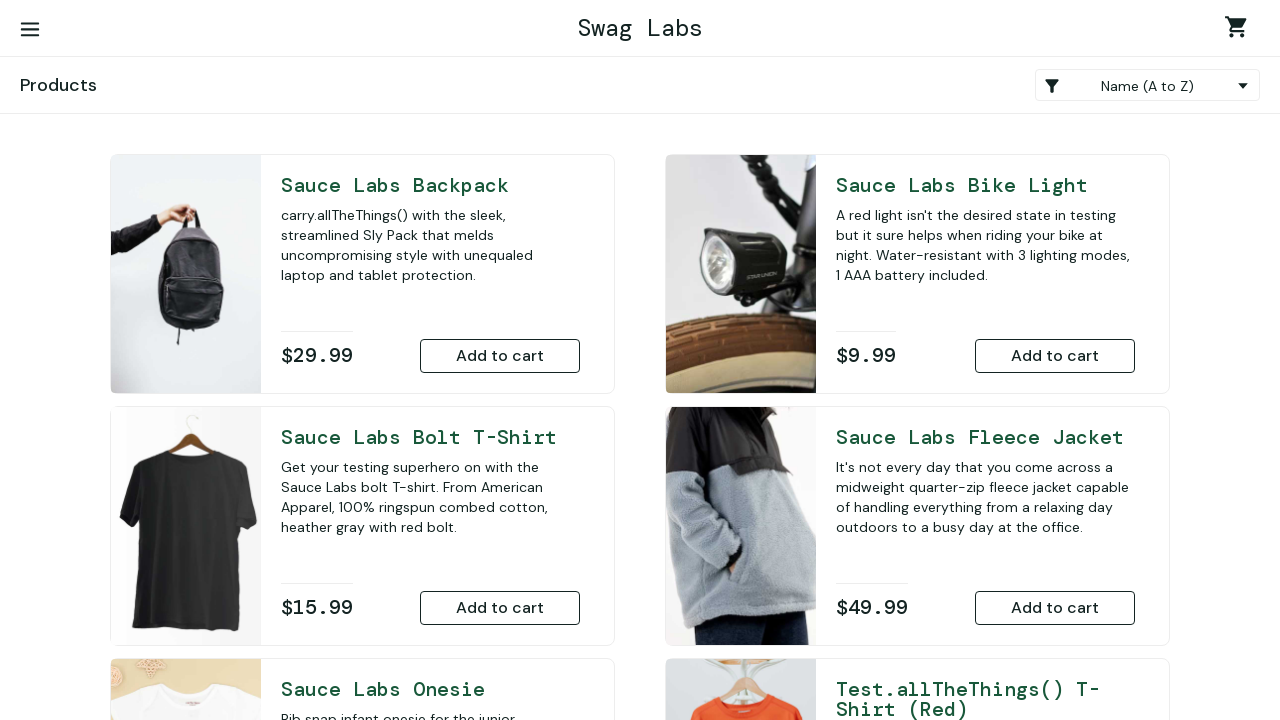

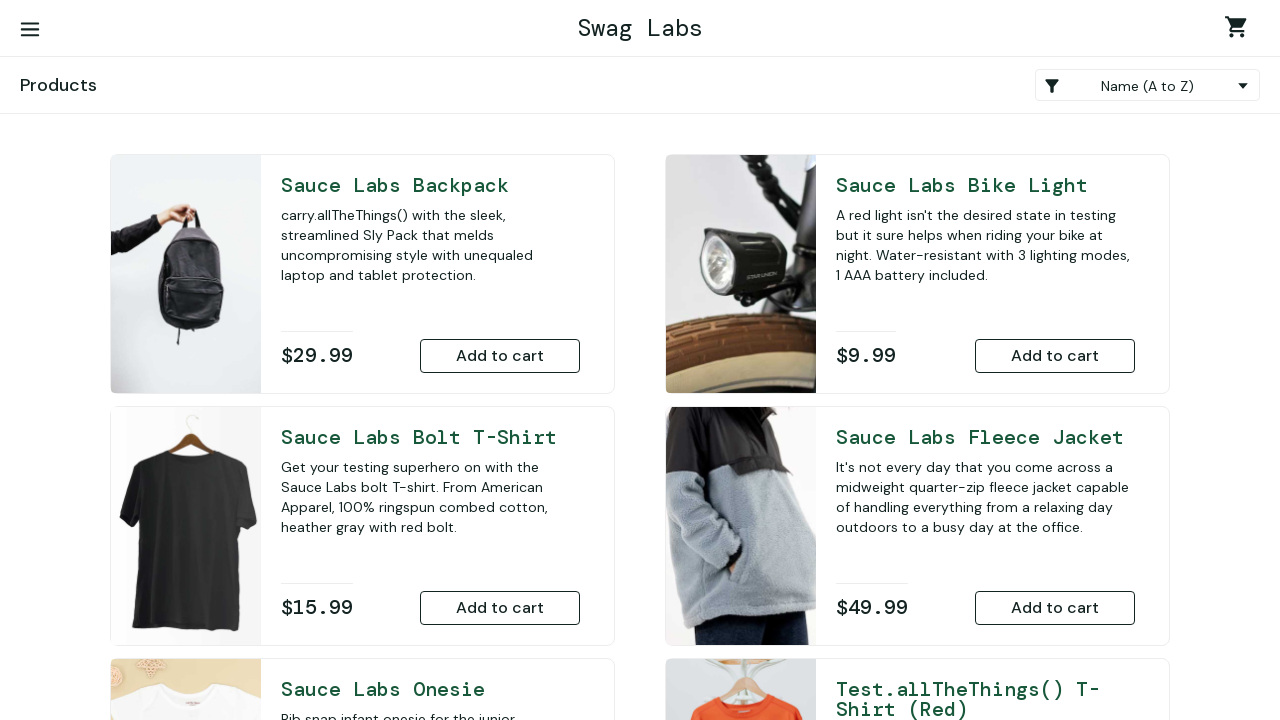